Tests keyboard input functionality by focusing on an input target and pressing arrow keys (down and up) to verify key press detection

Starting URL: https://the-internet.herokuapp.com/key_presses

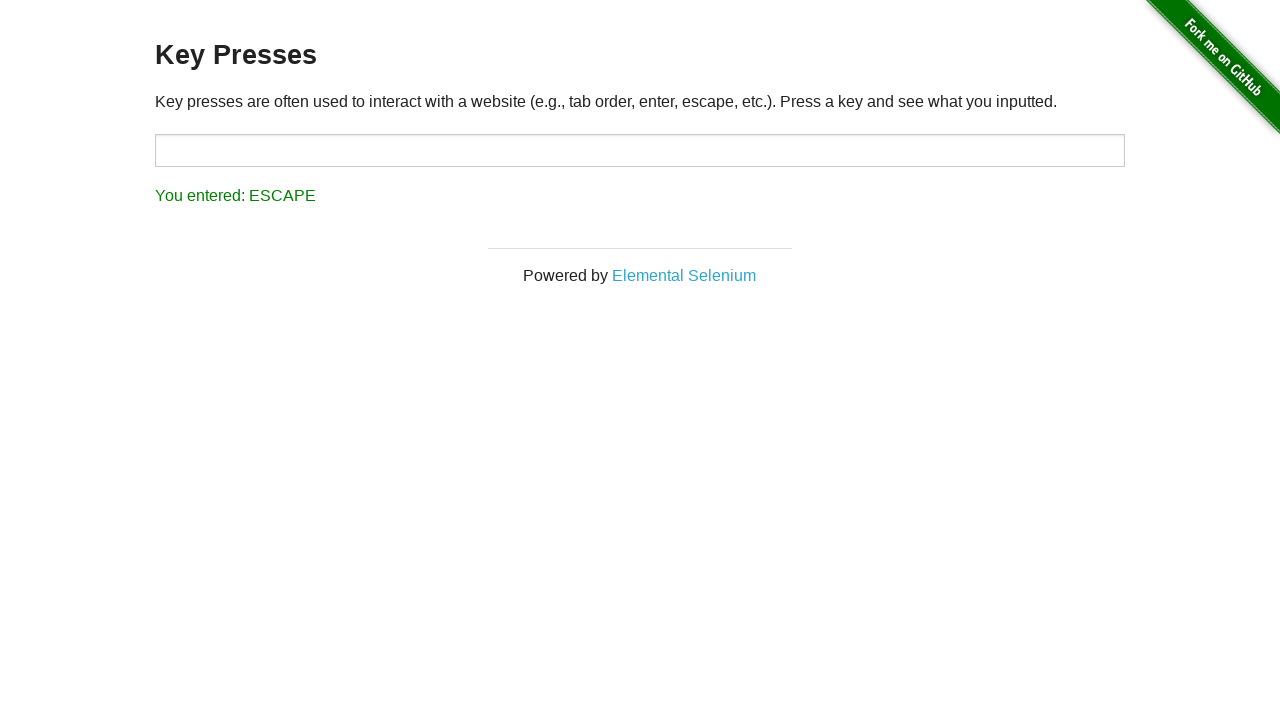

Focused on the target input element at (640, 150) on #target
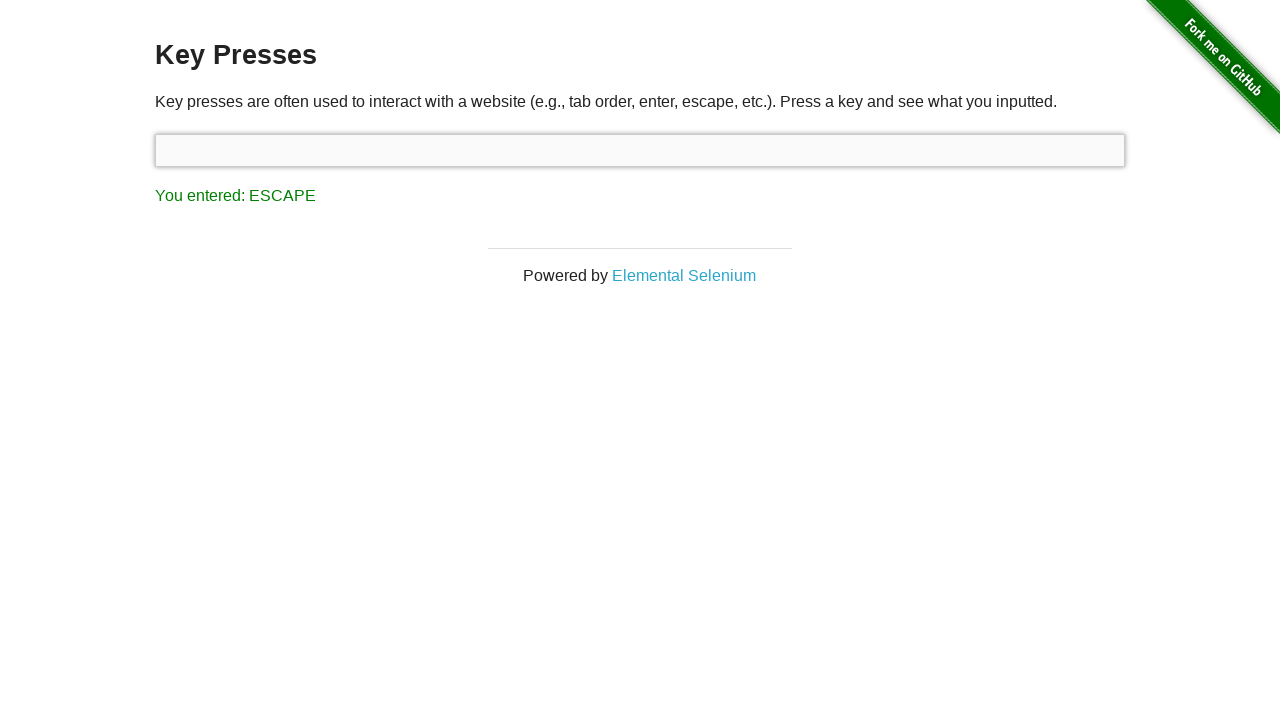

Pressed the down arrow key
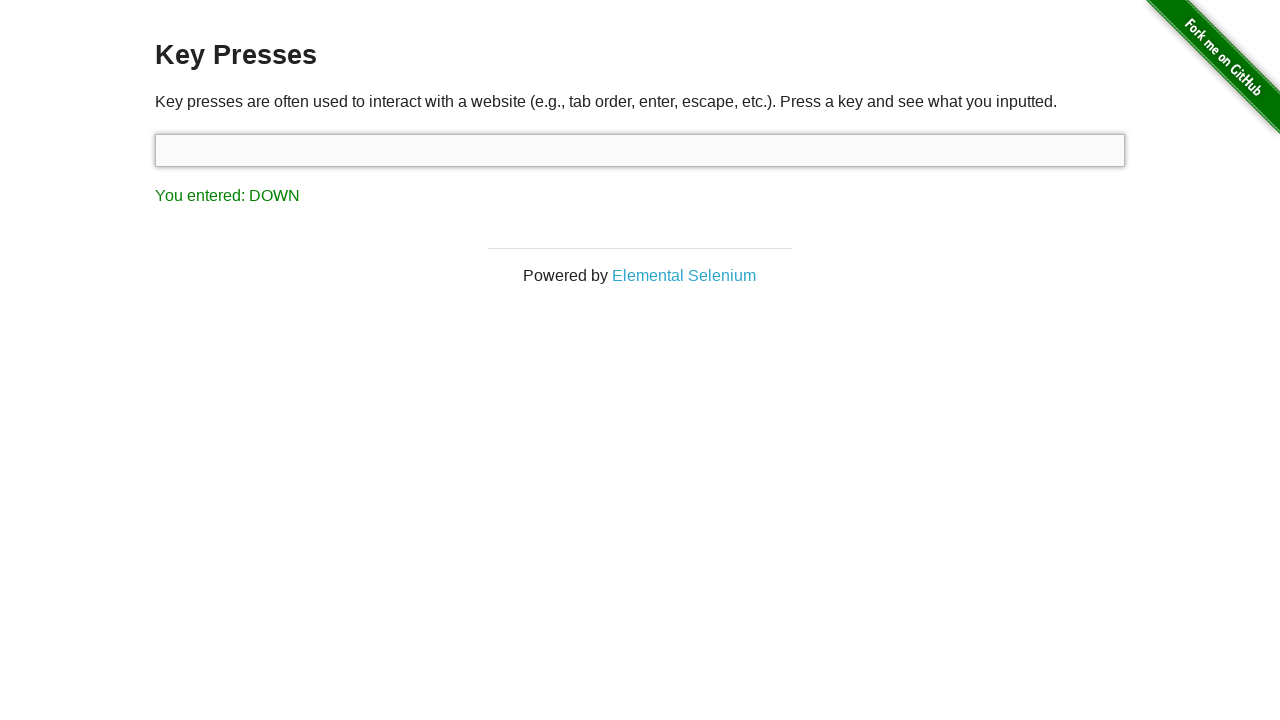

Pressed the up arrow key
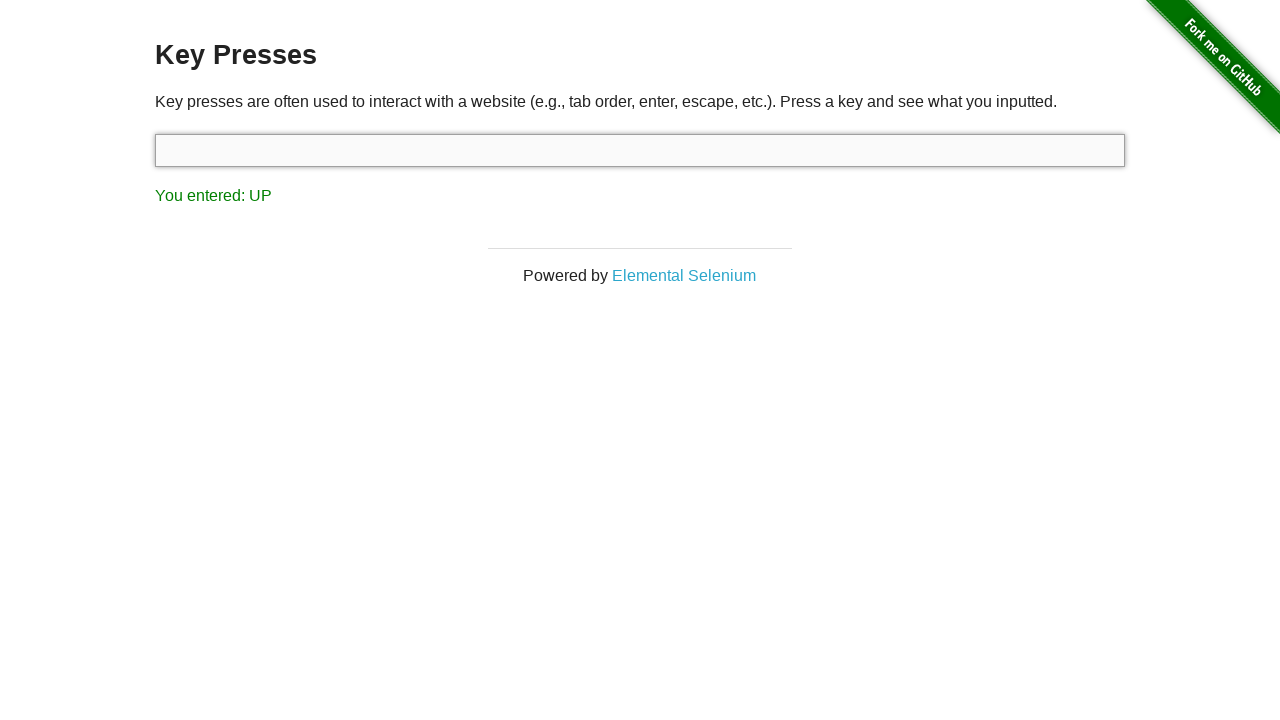

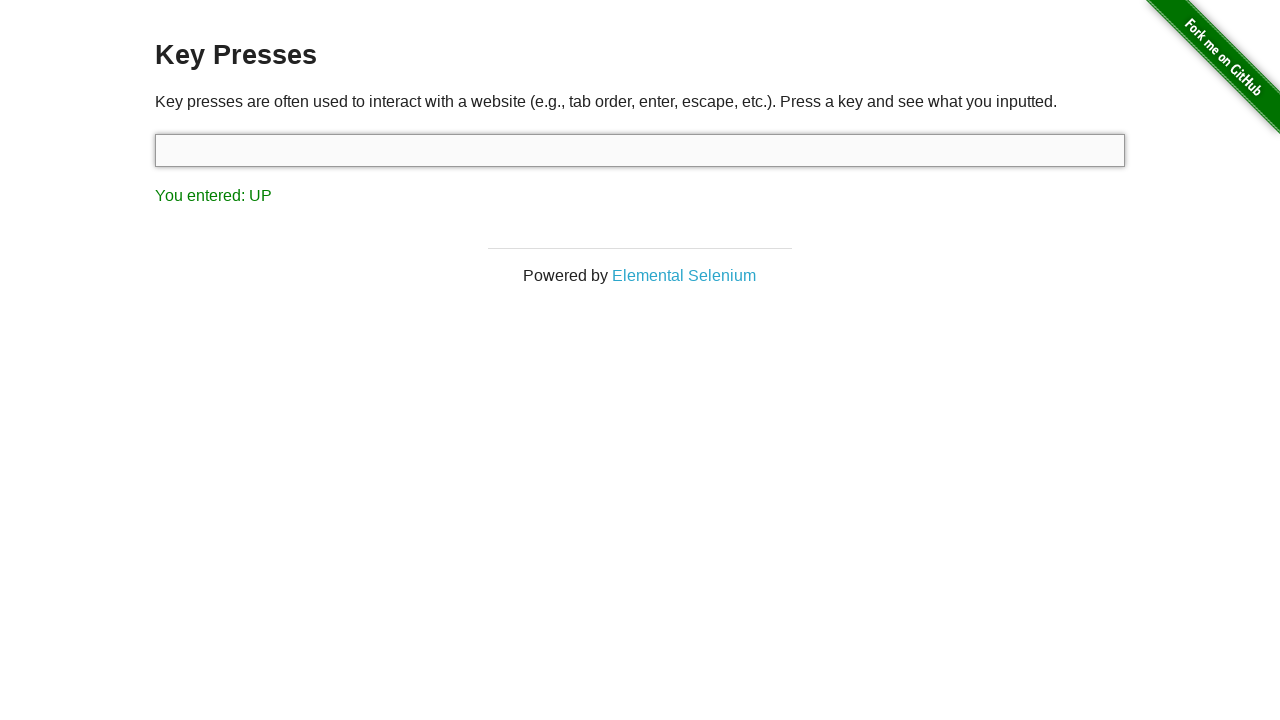